Navigates to Python.org and interacts with various page elements including the search bar, documentation links, and bug fix links

Starting URL: https://www.python.org/

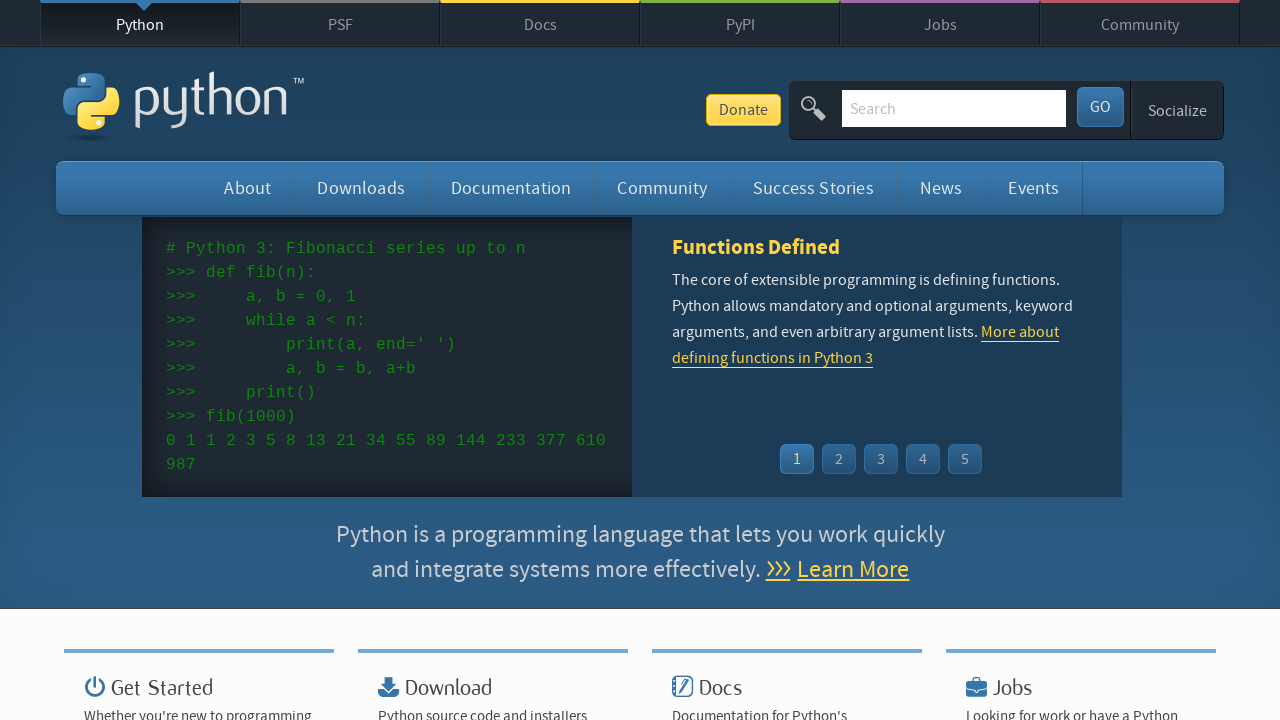

Navigated to Python.org homepage
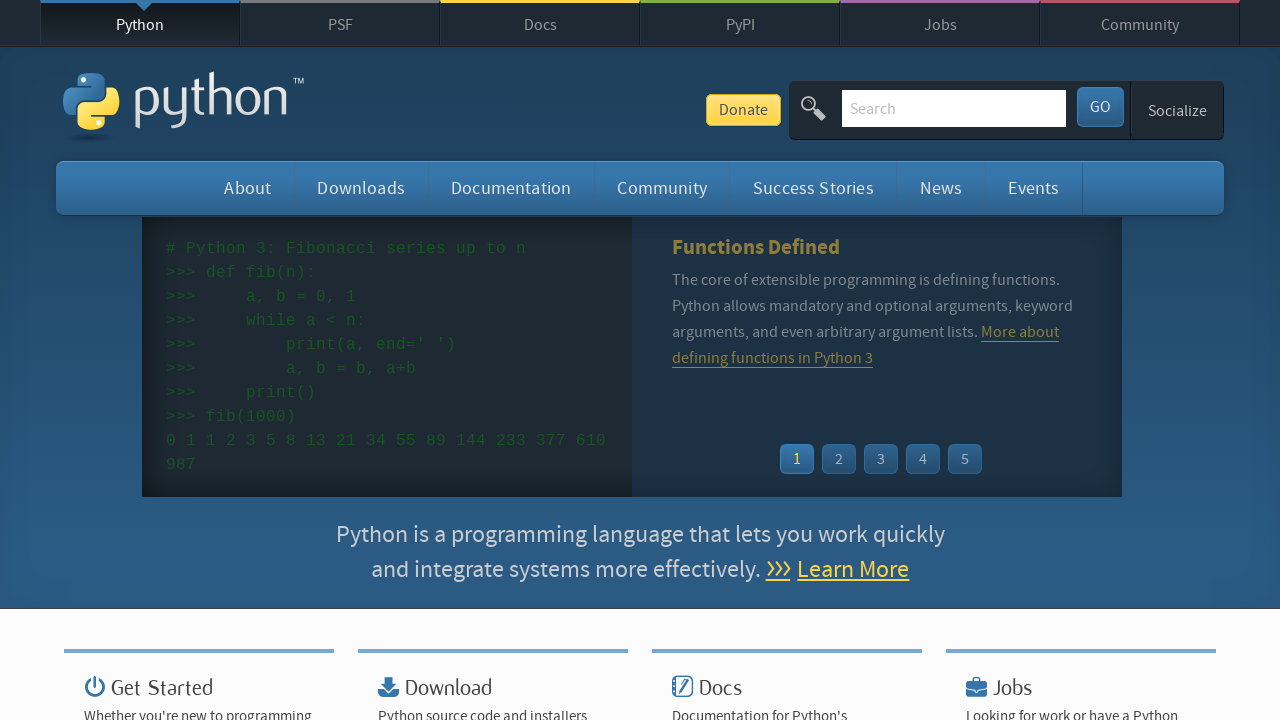

Located search bar element
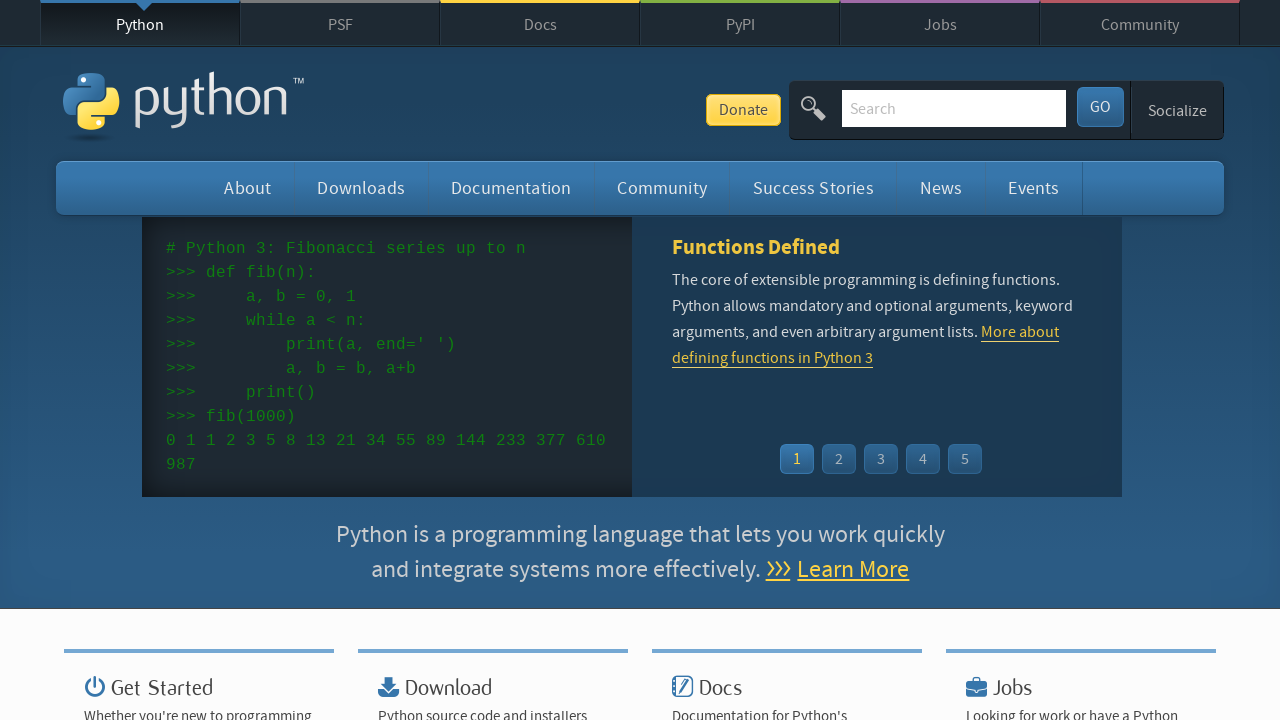

Retrieved search bar tag name: input
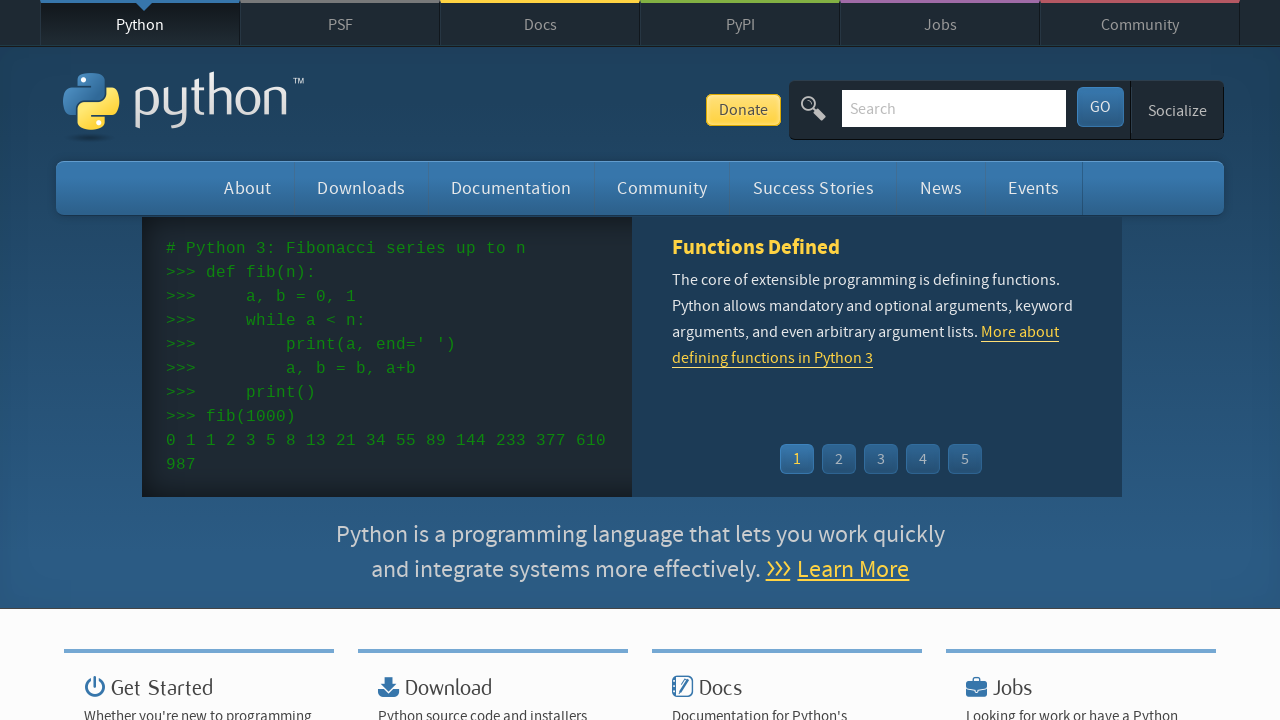

Retrieved search bar placeholder: Search
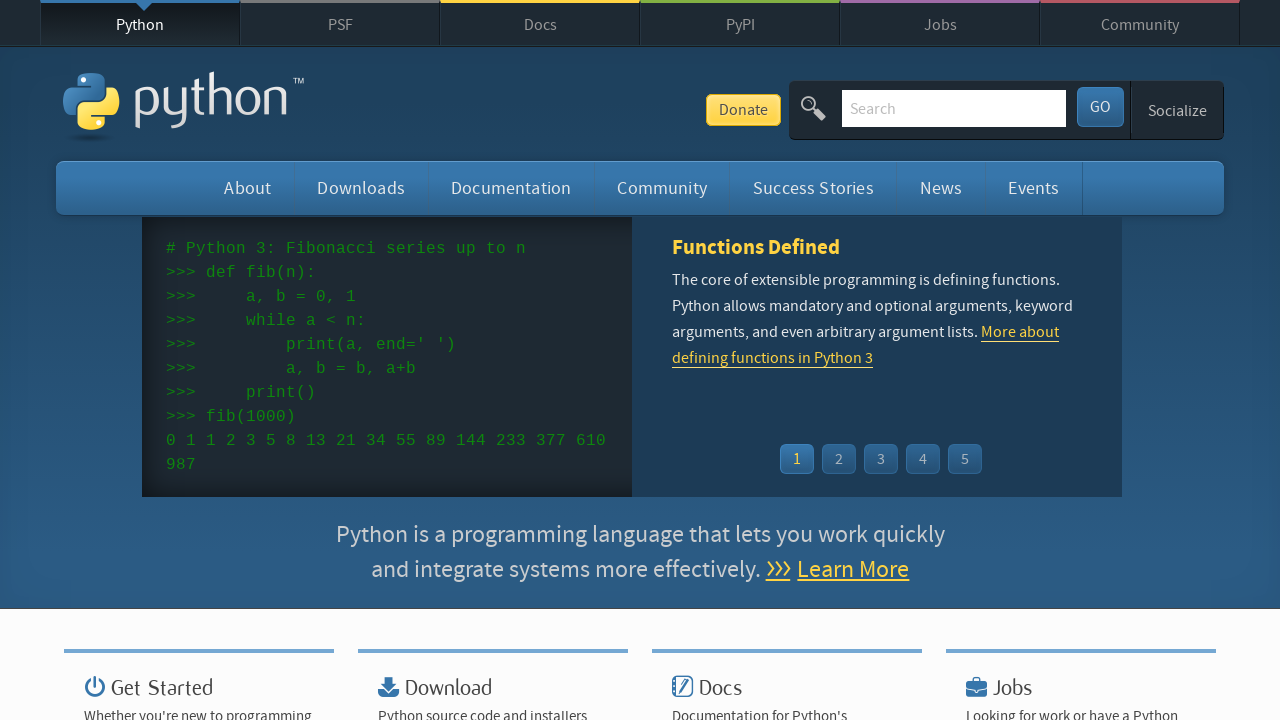

Located submit button
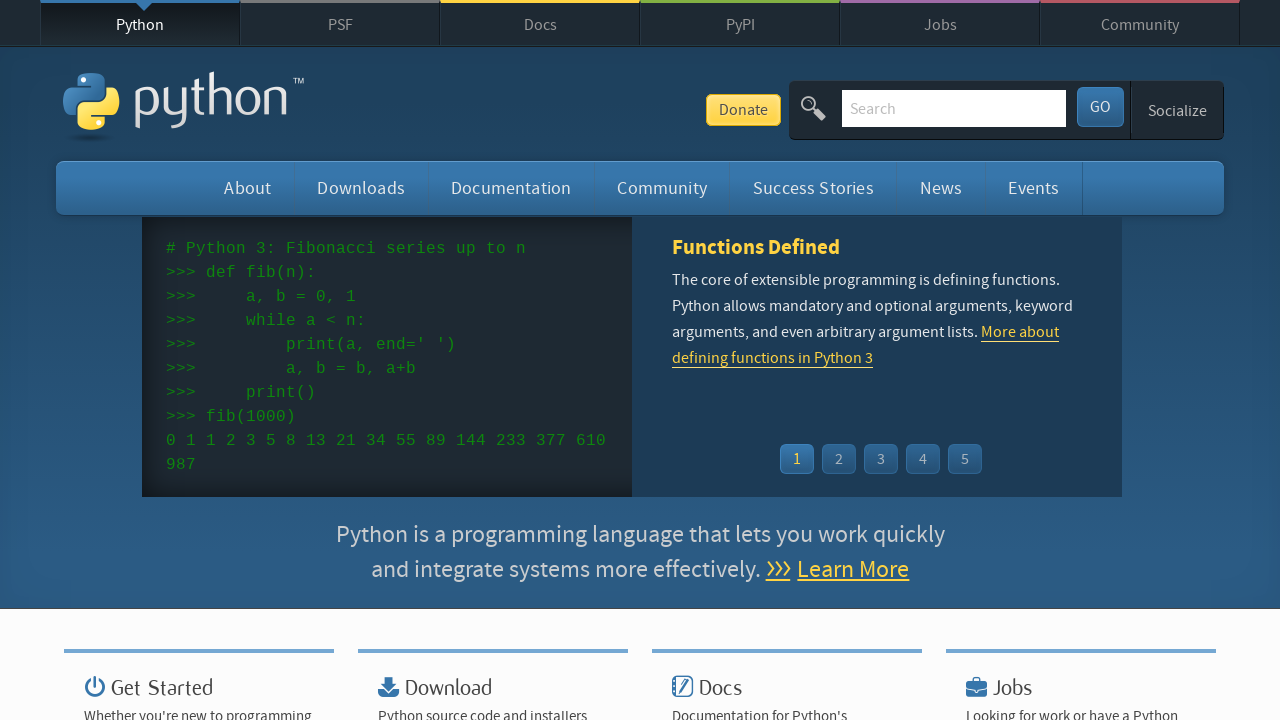

Located documentation widget link
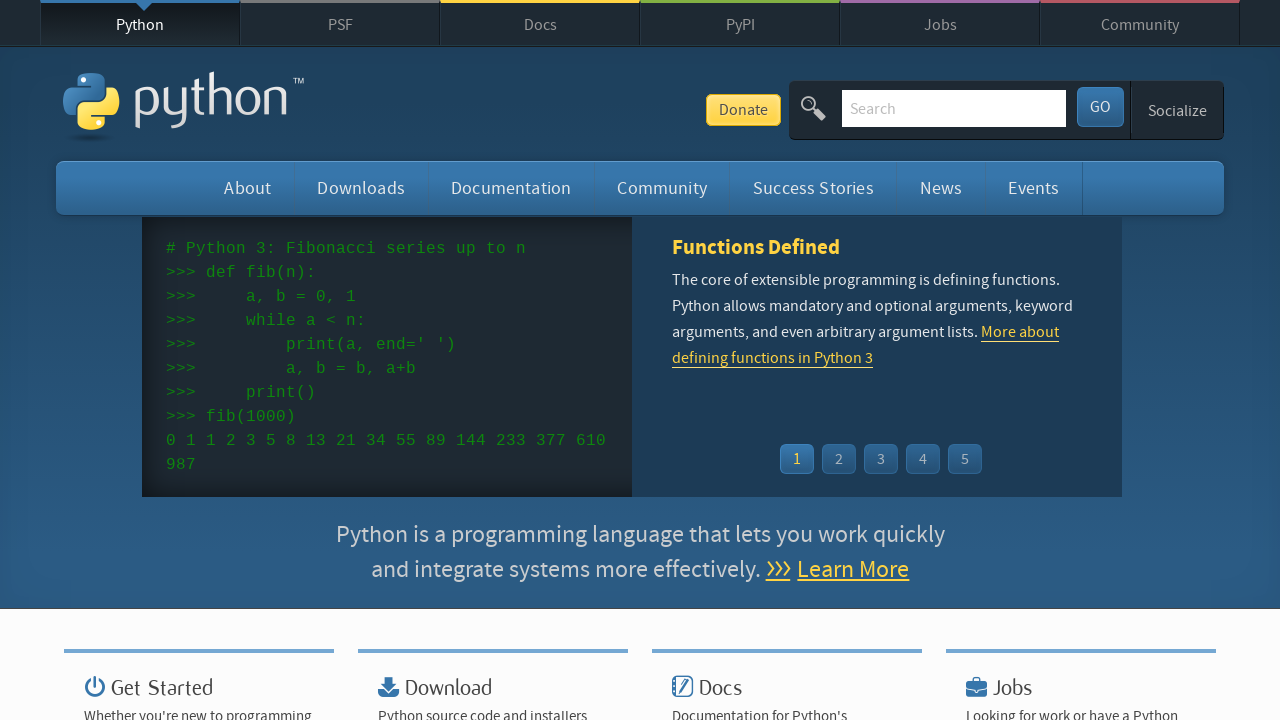

Located bug fix link using xpath
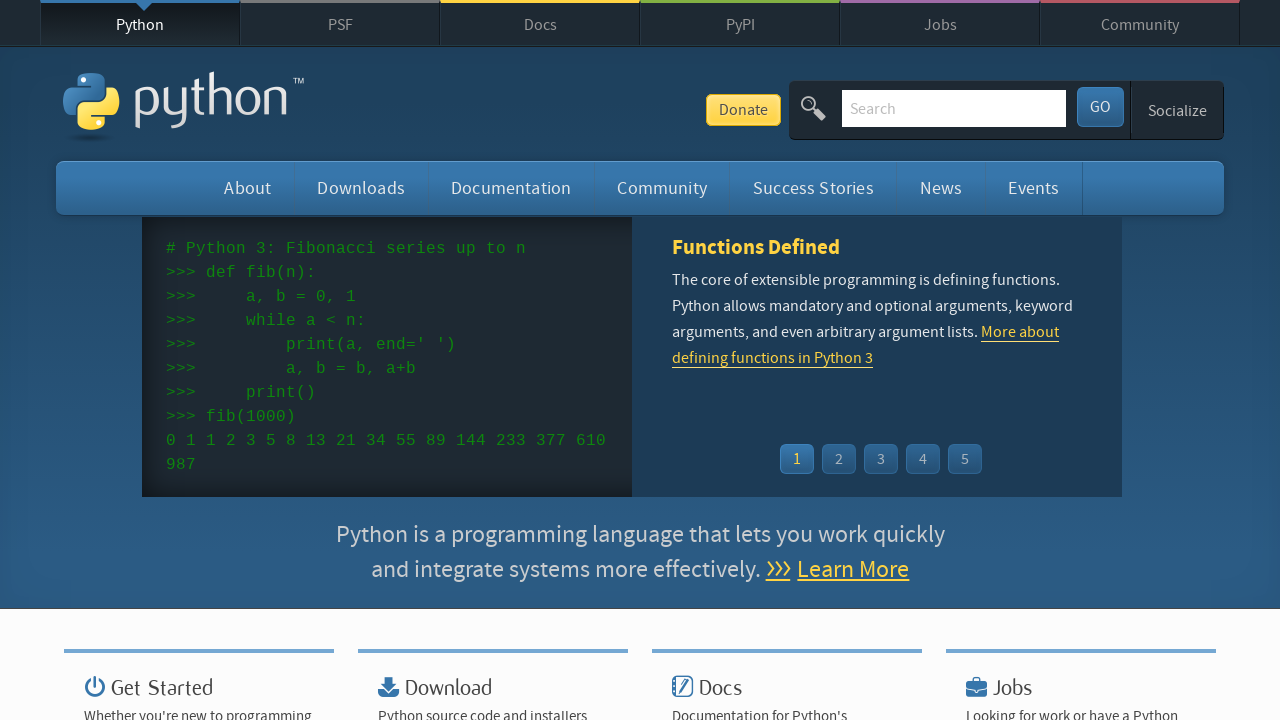

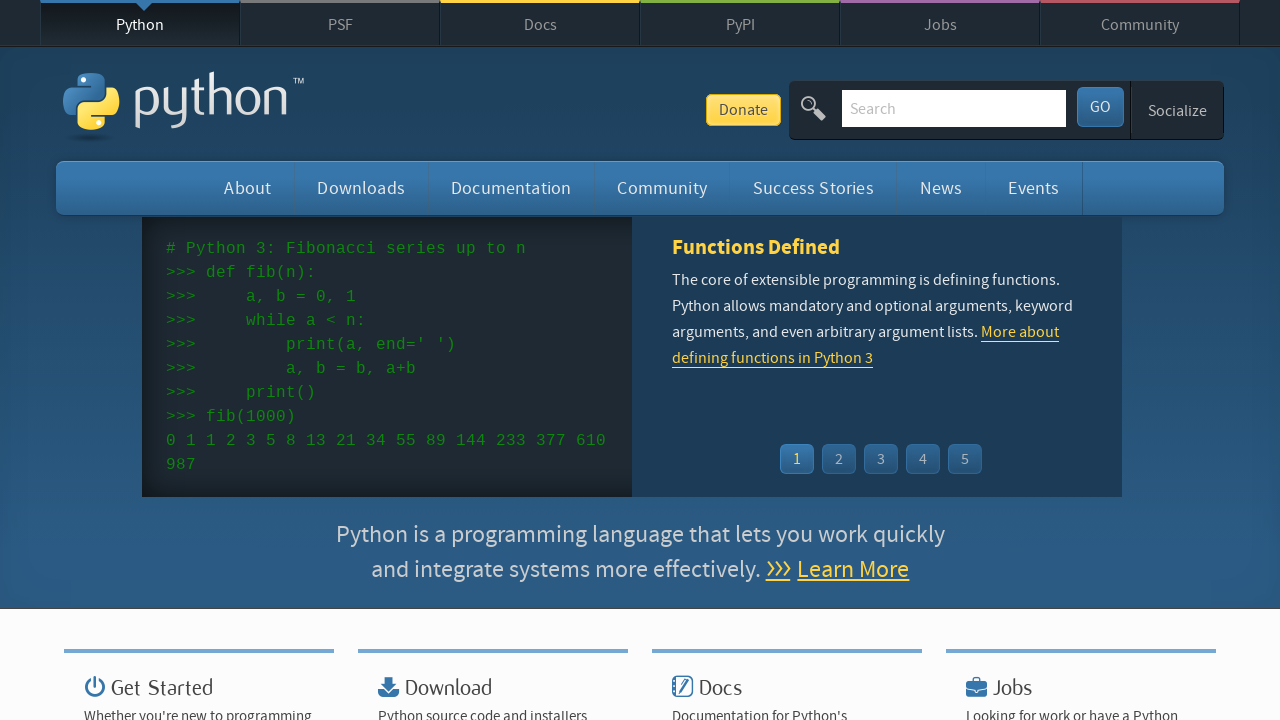